Tests iframe handling by switching to an iframe, clicking a button inside it to display date/time, then switching back to the main content and clicking a navigation link

Starting URL: https://www.w3schools.com/js/tryit.asp?filename=tryjs_myfirst

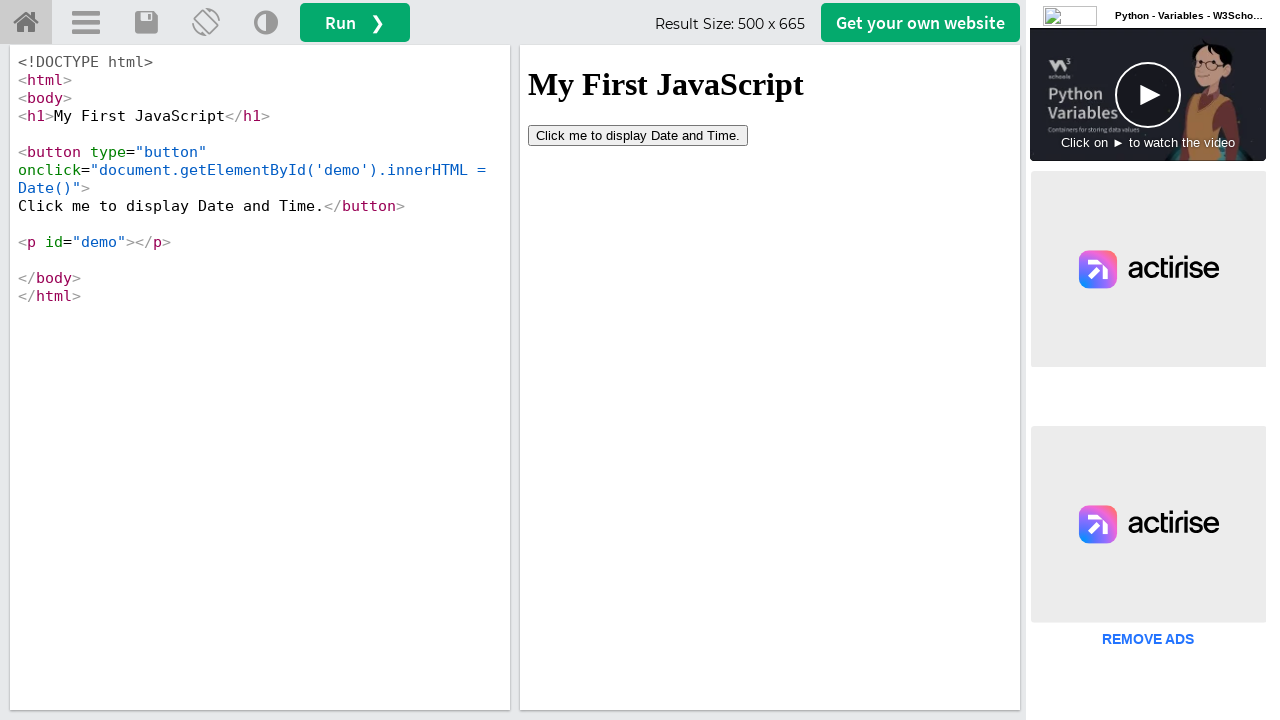

Located iframe with id 'iframeResult'
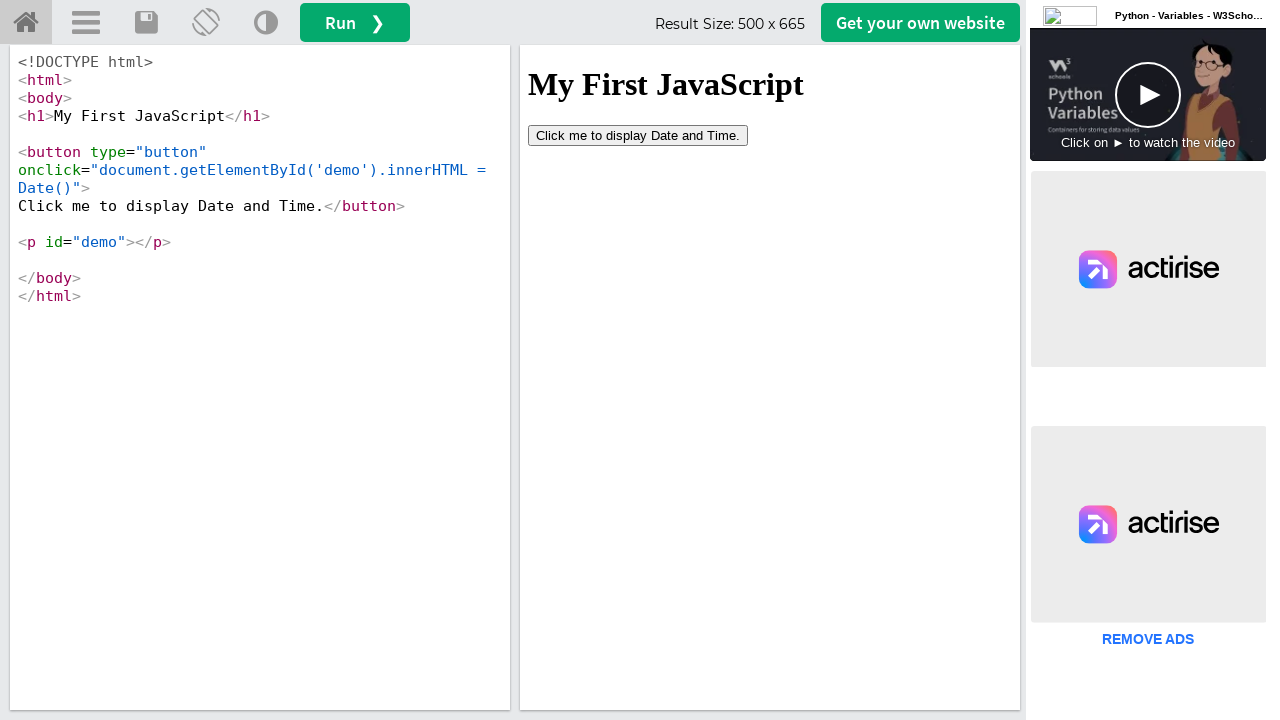

Clicked button inside iframe to display date and time at (638, 135) on #iframeResult >> internal:control=enter-frame >> xpath=//button[contains(text(),
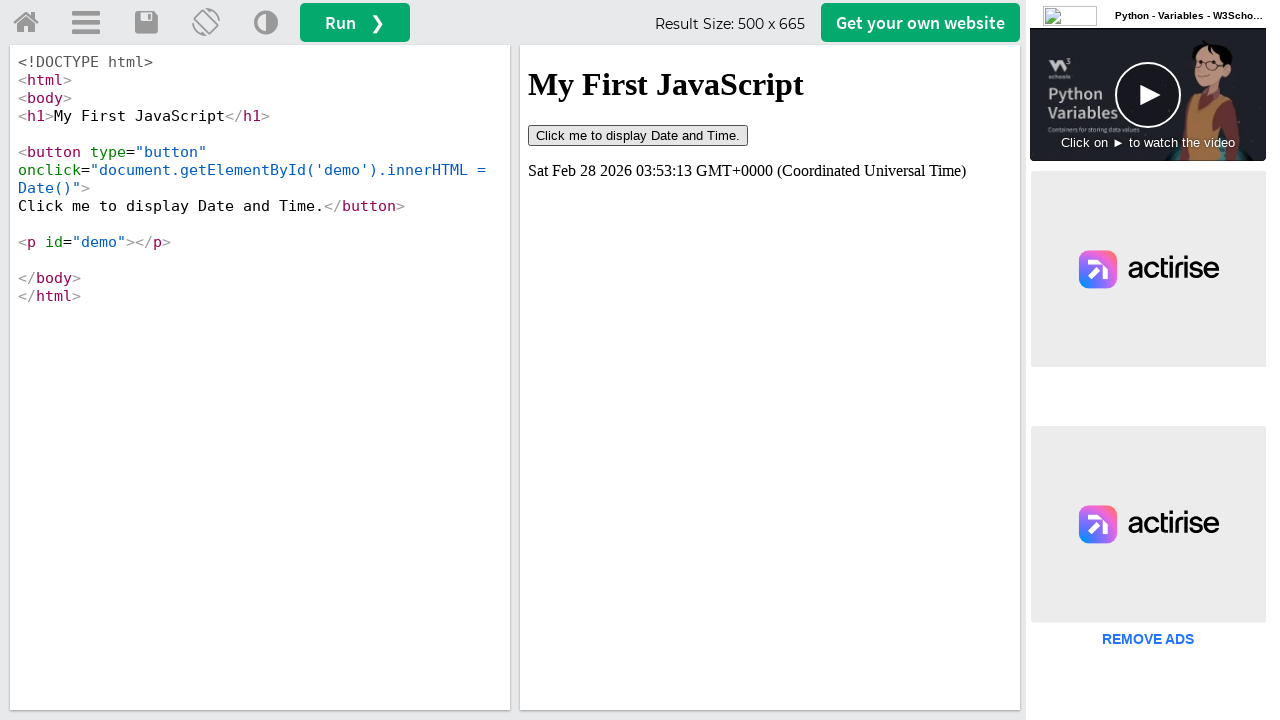

Waited 2 seconds for action to complete
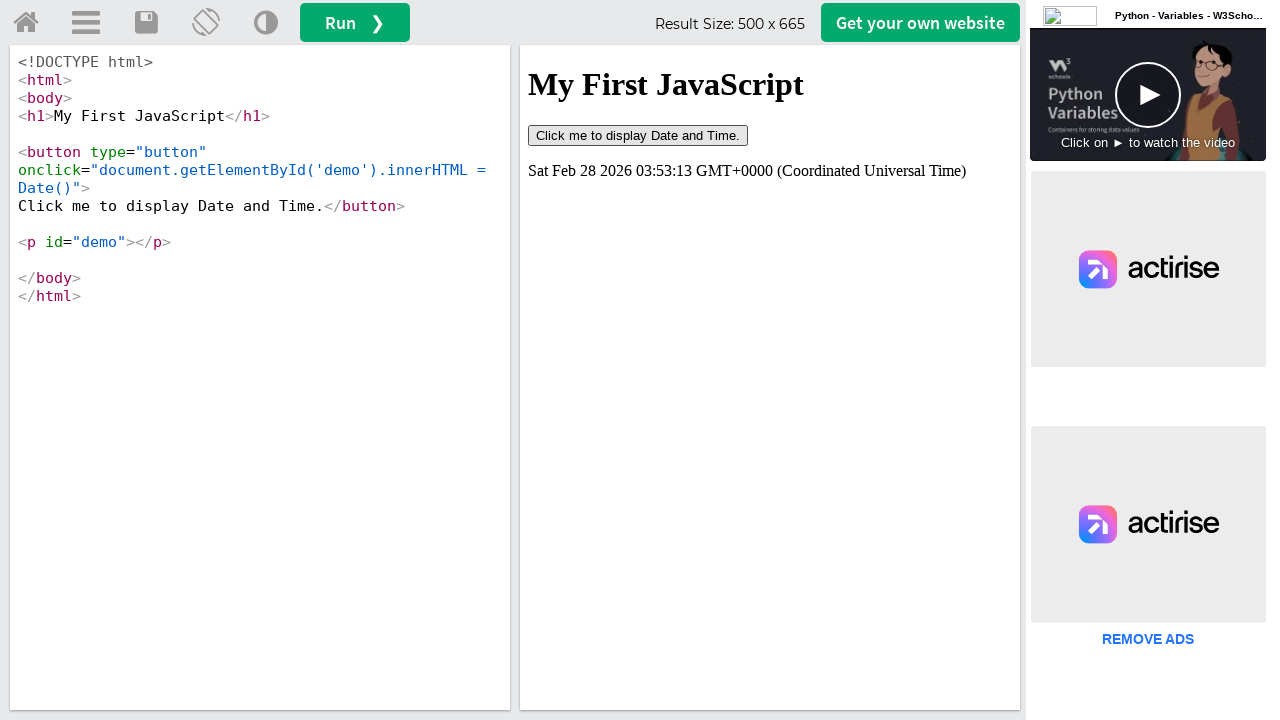

Clicked 'Try it Yourself' home link in main content to switch back from iframe at (26, 23) on a#tryhome
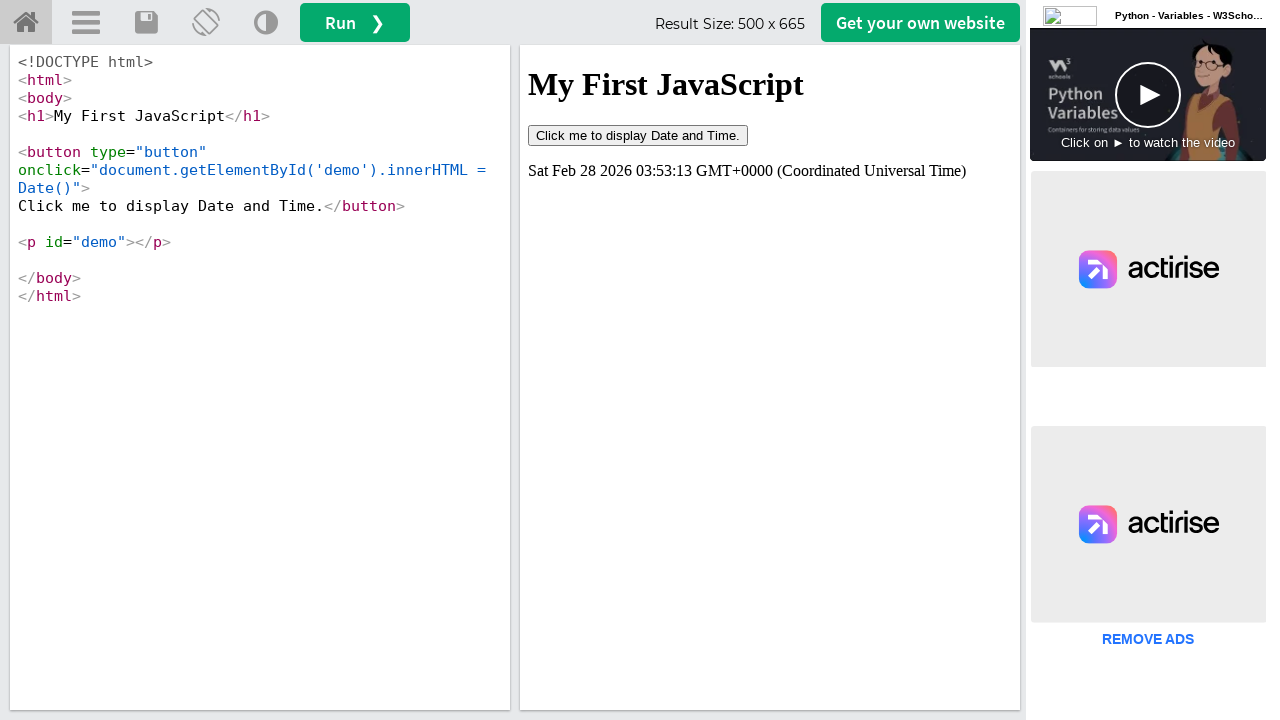

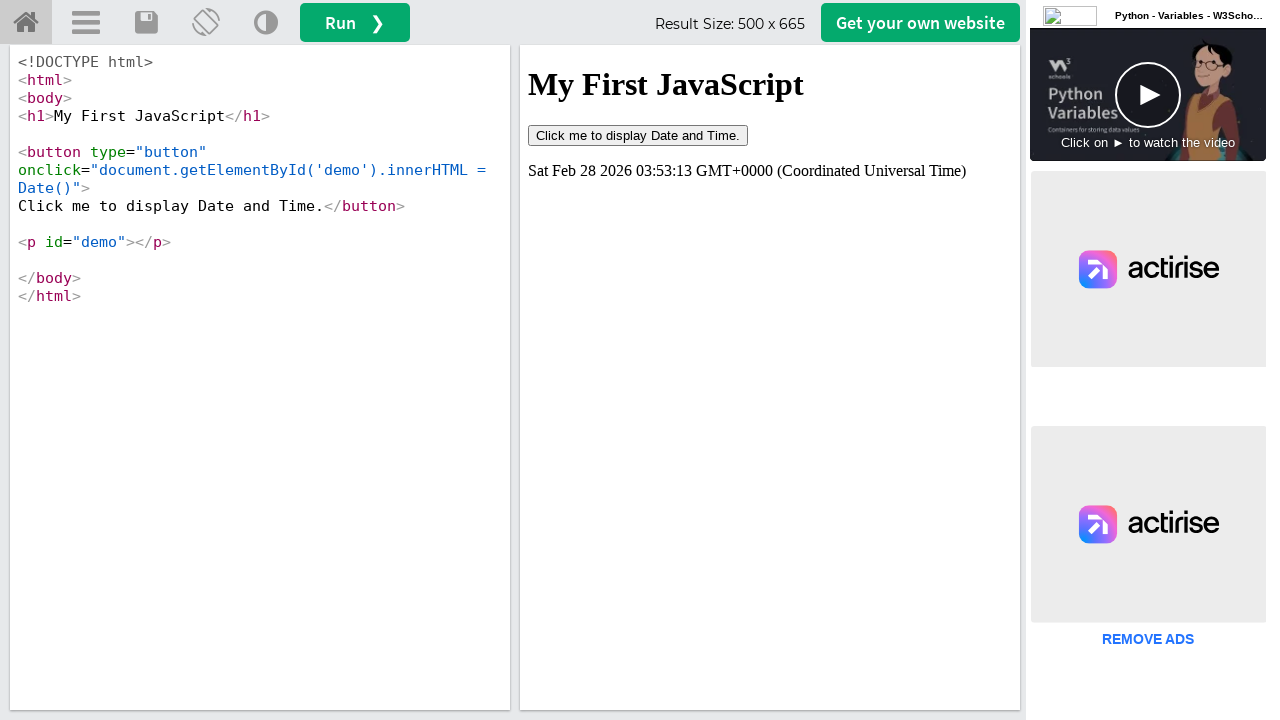